Tests radio button selection by iterating through radio button options and clicking on the one with value "Cheese"

Starting URL: http://www.echoecho.com/htmlforms10.htm

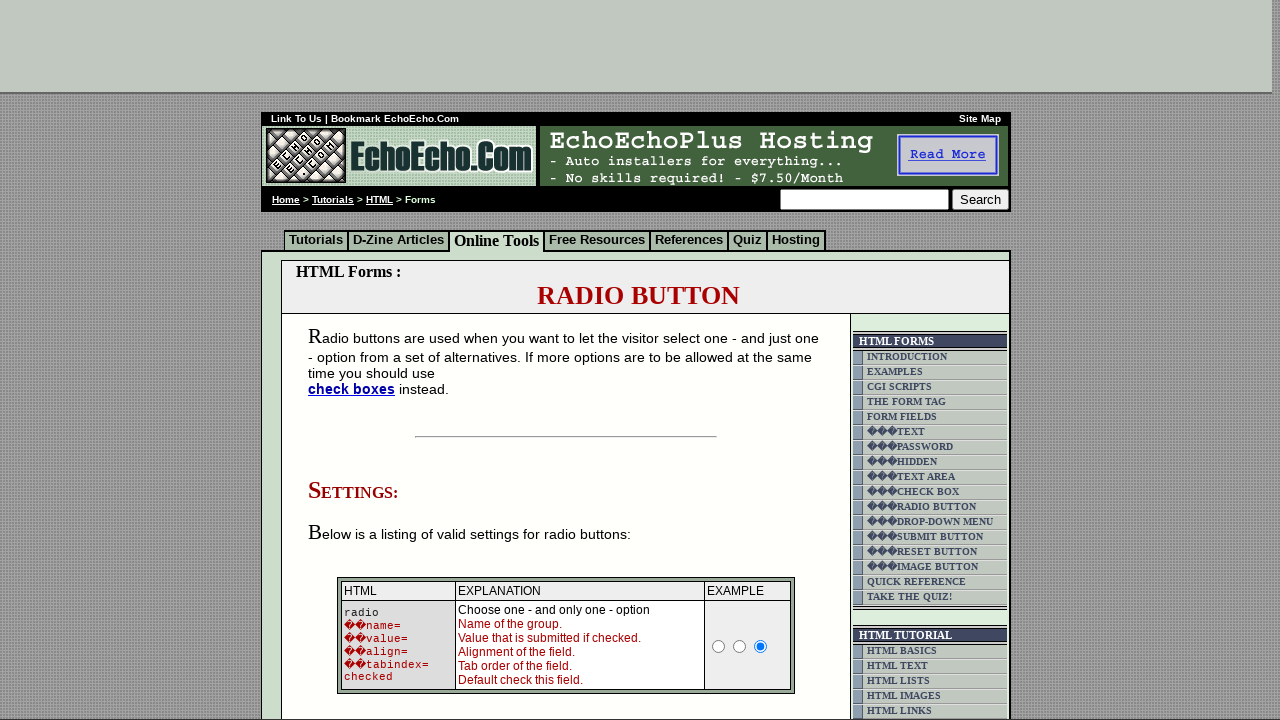

Waited for radio button group to load
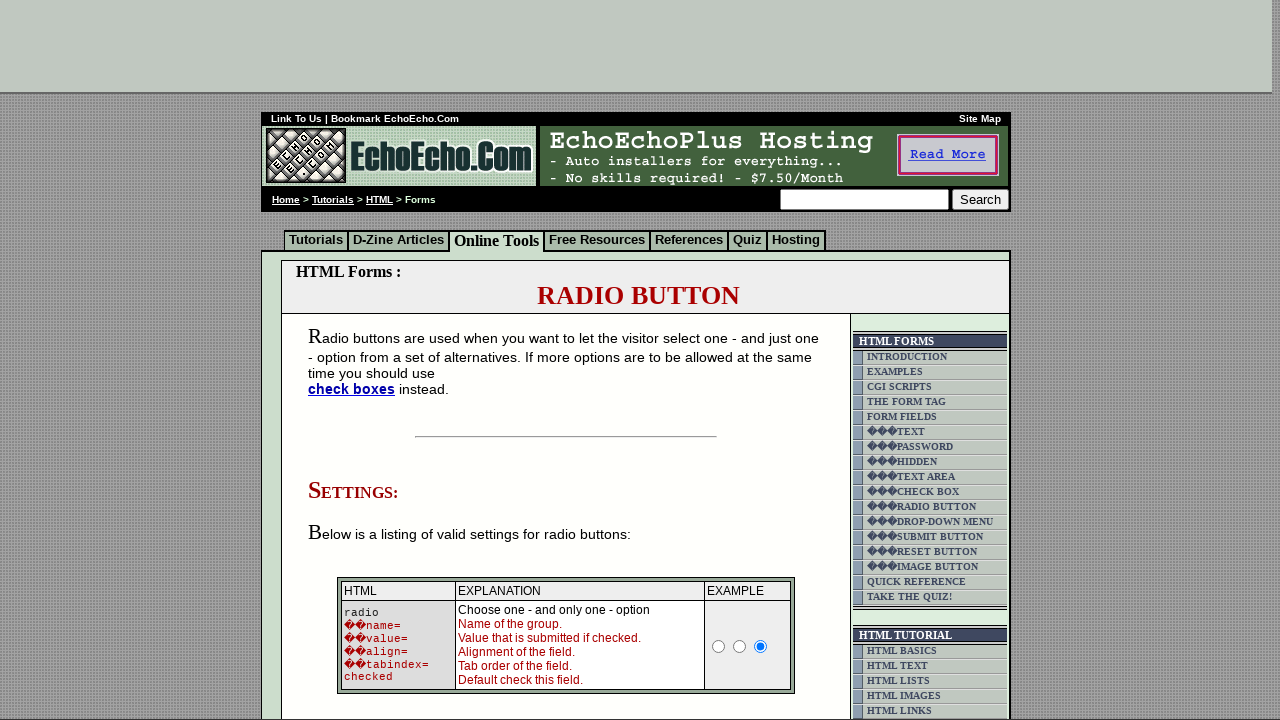

Clicked radio button with value 'Cheese' at (356, 360) on input[name='group1'][value='Cheese']
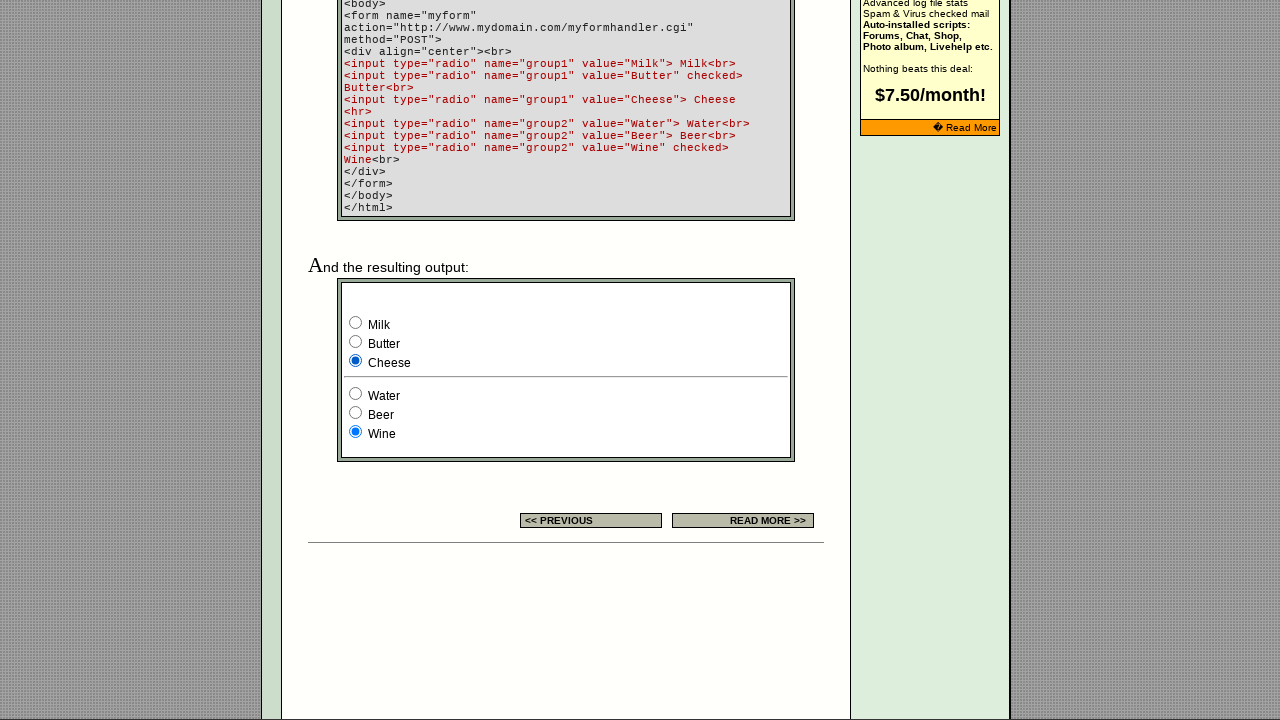

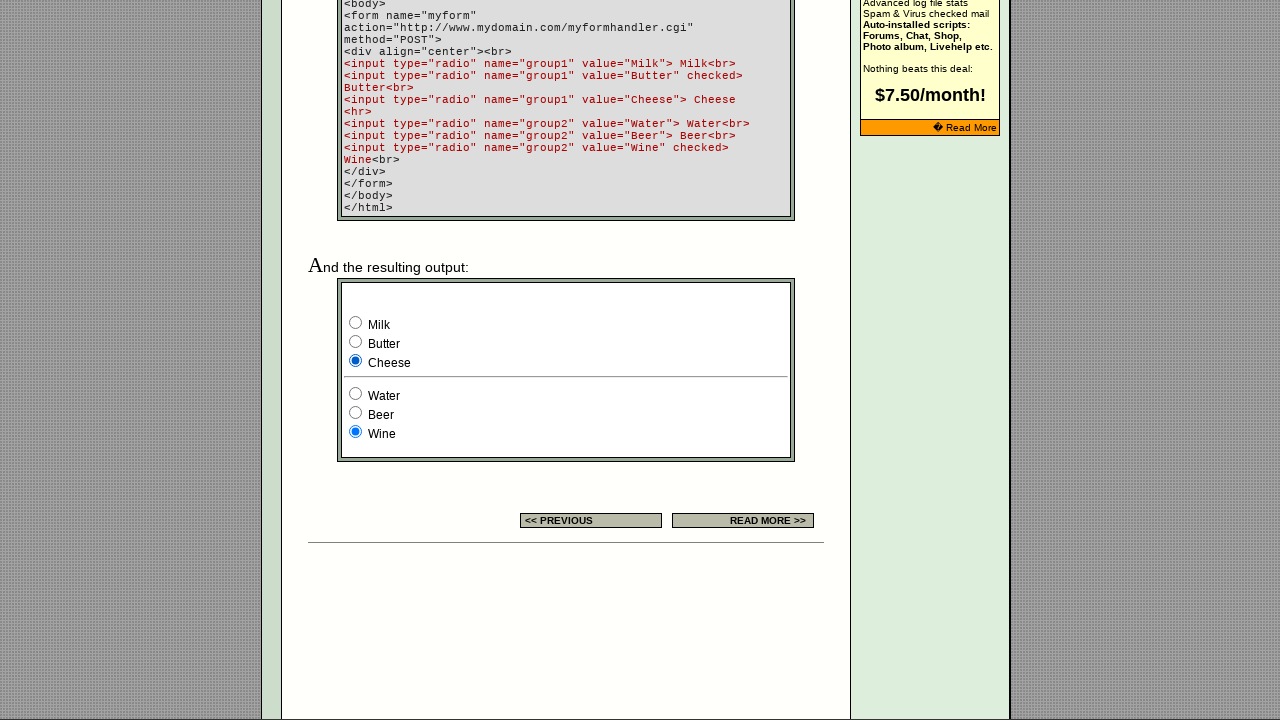